Navigates to NYSE IPO Center filings page and verifies the presence of a data table with header rows

Starting URL: https://www.nyse.com/ipo-center/filings

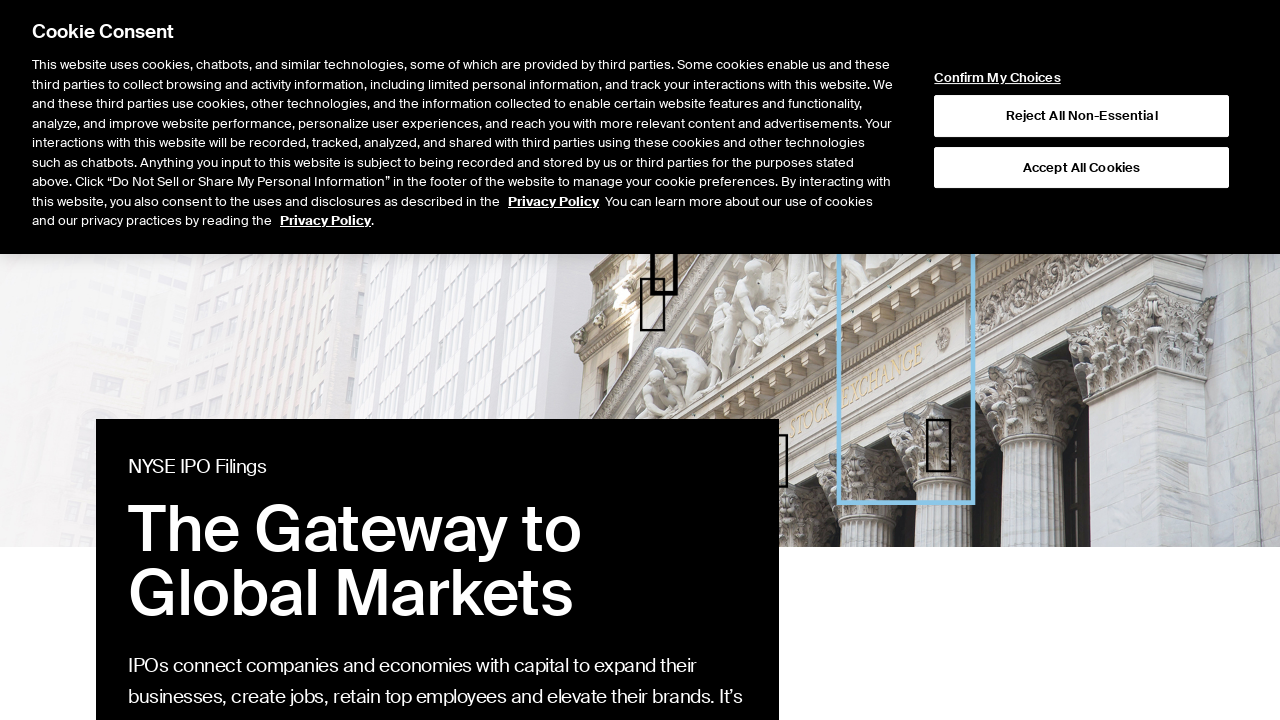

Navigated to NYSE IPO Center filings page
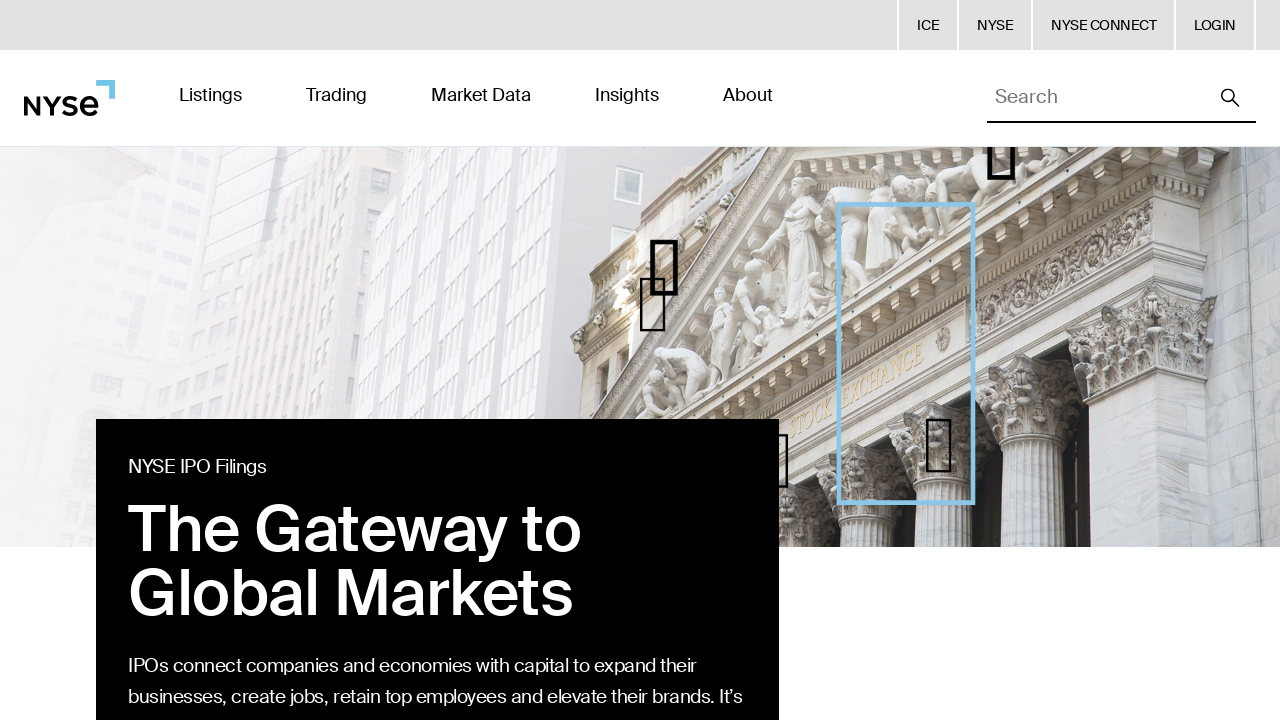

Data table with header rows loaded successfully
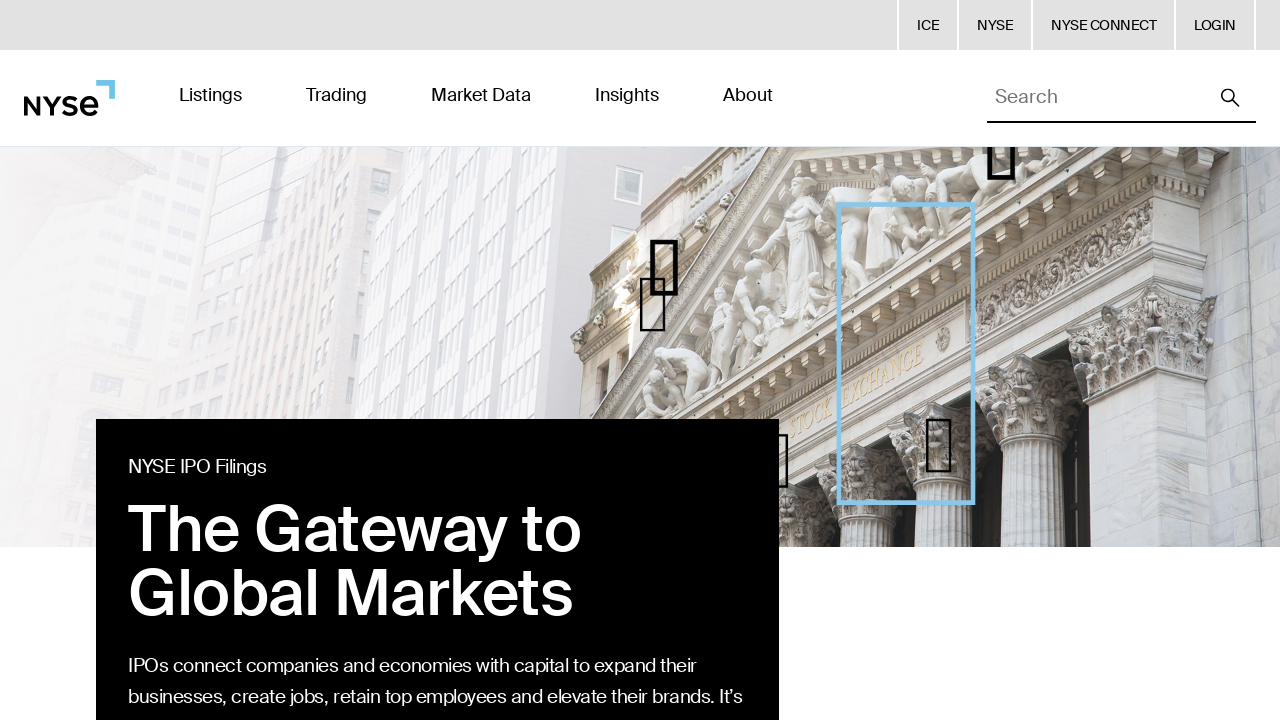

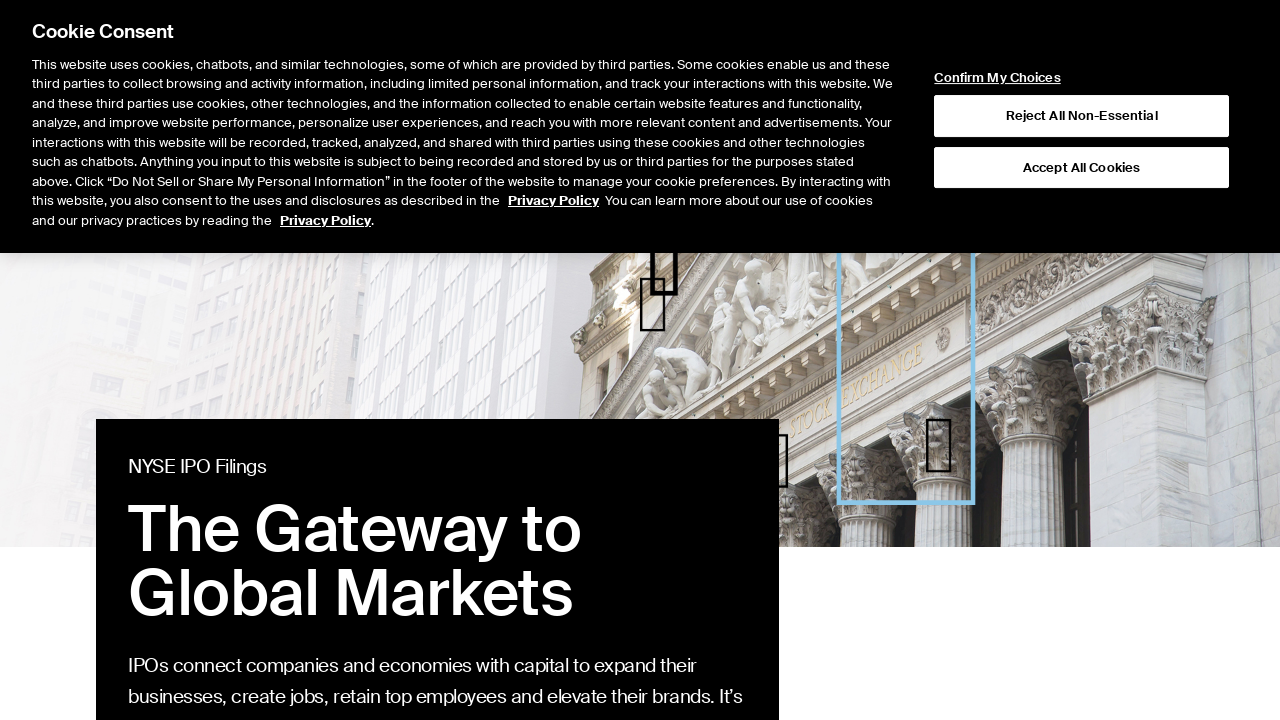